Tests browser tab/window handling by clicking a button that opens a new tab, switching to the new tab to get its title, then switching back to the original tab to verify the title, demonstrating multi-window navigation.

Starting URL: https://demoqa.com/browser-windows

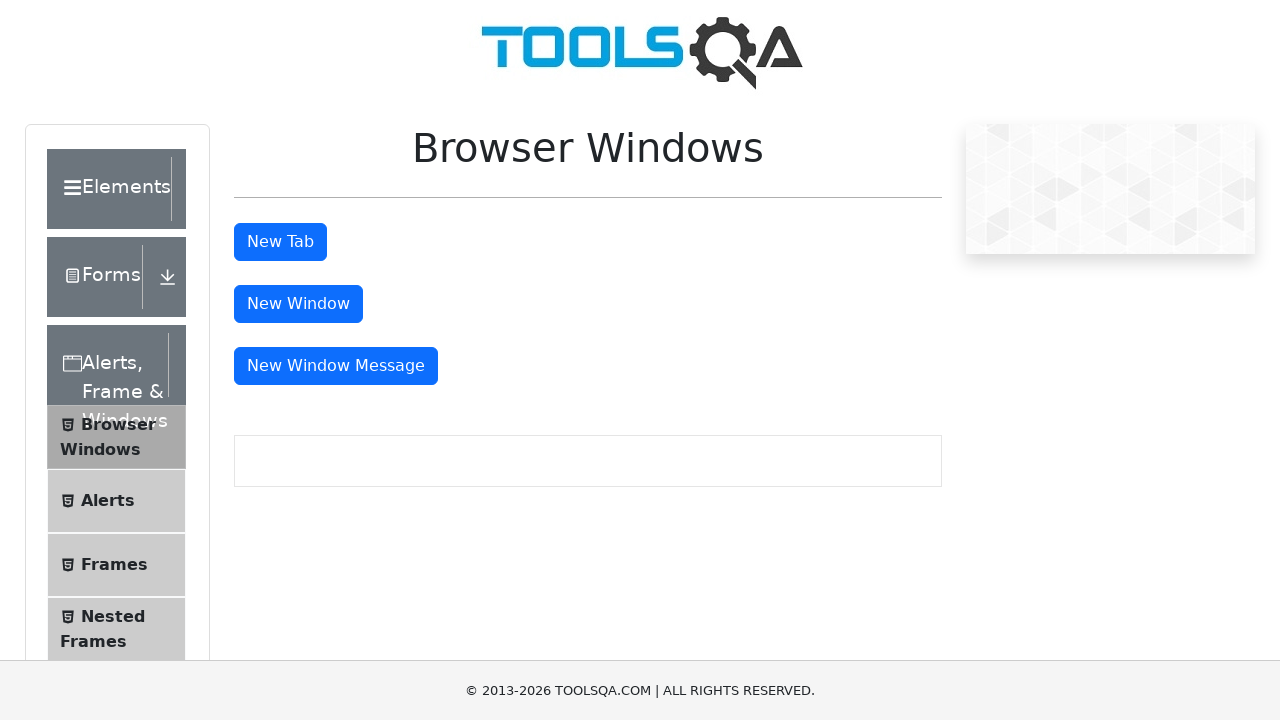

Retrieved title of initial page
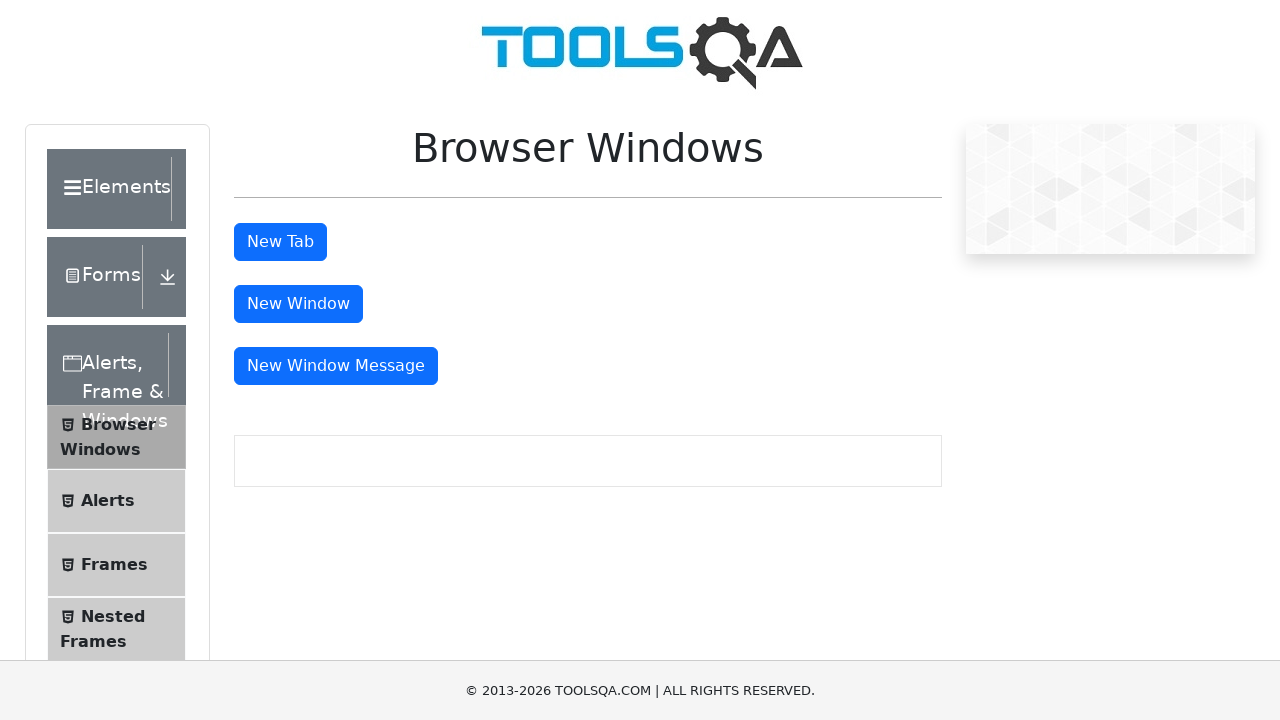

Clicked 'New Tab' button to open a new tab at (280, 242) on #tabButton
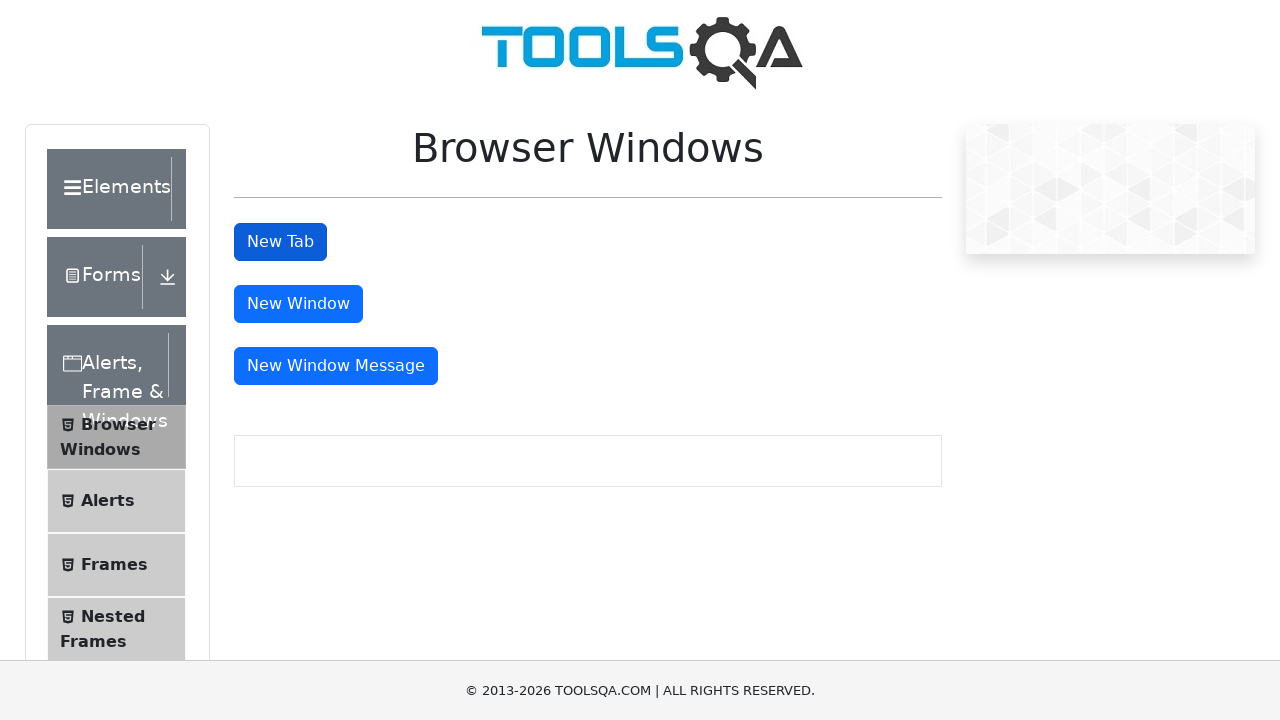

Waited for new tab to open
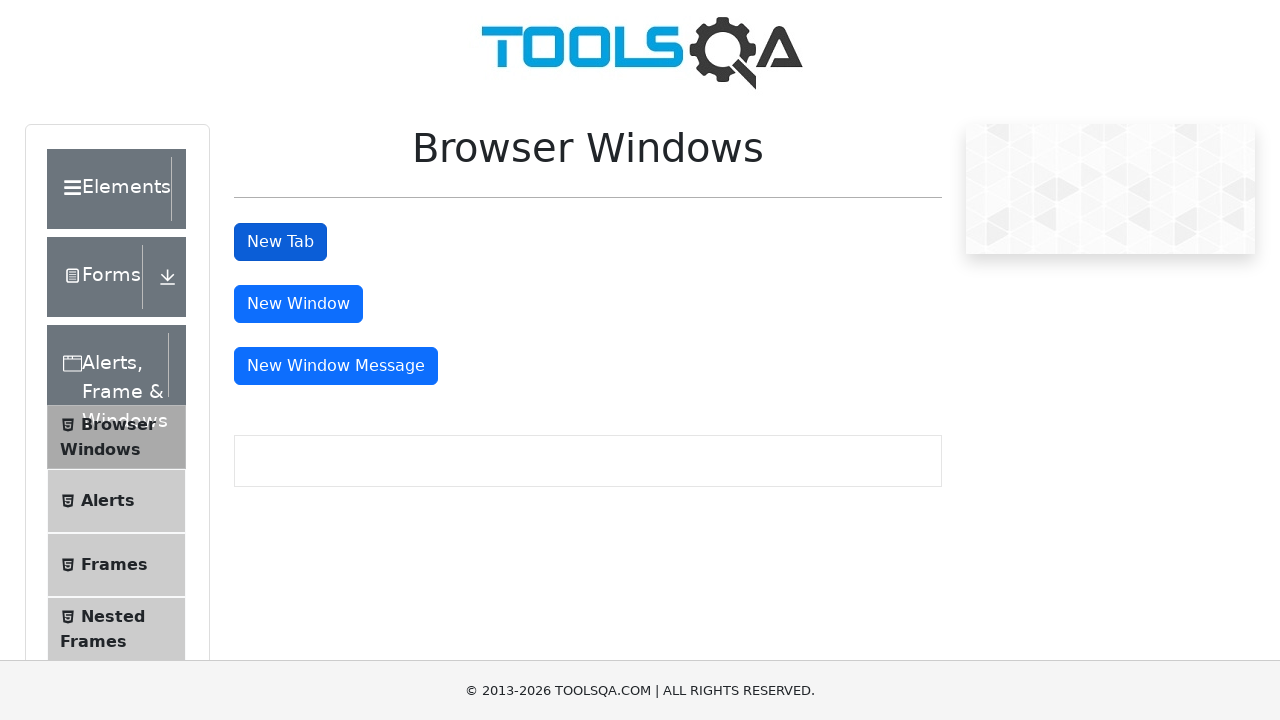

Retrieved all pages in context - found 2 tabs
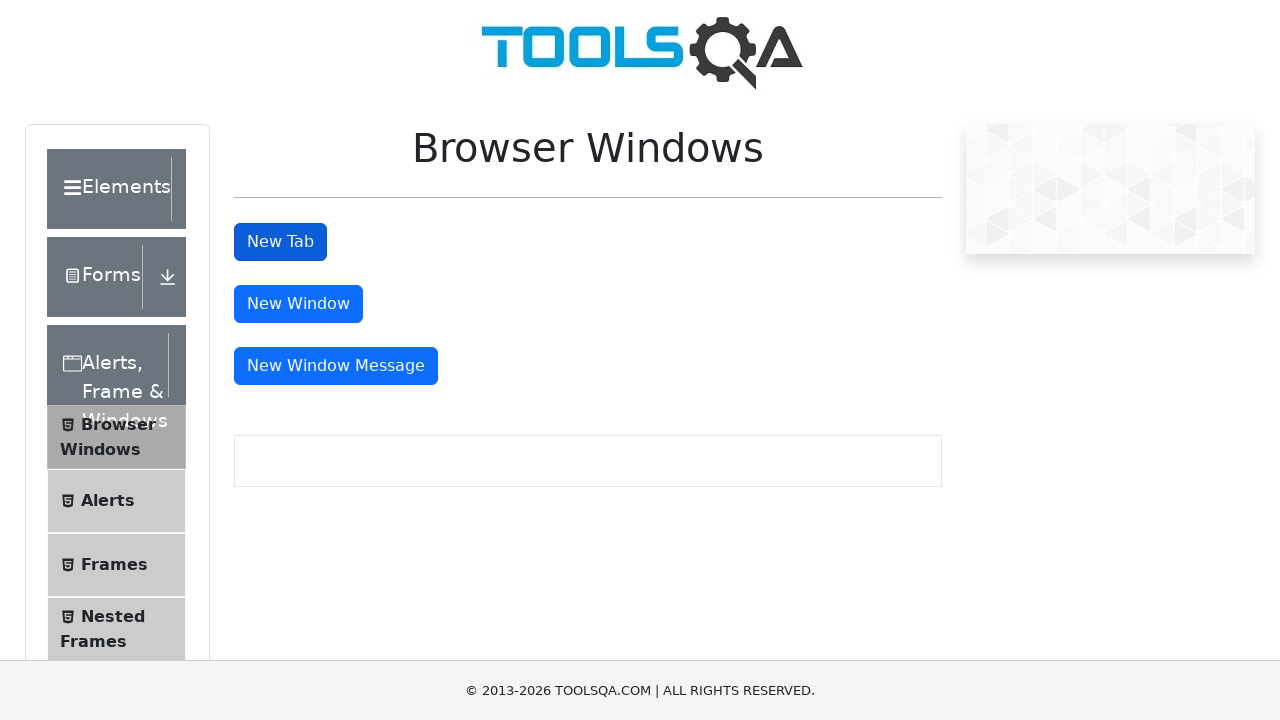

Switched to new tab
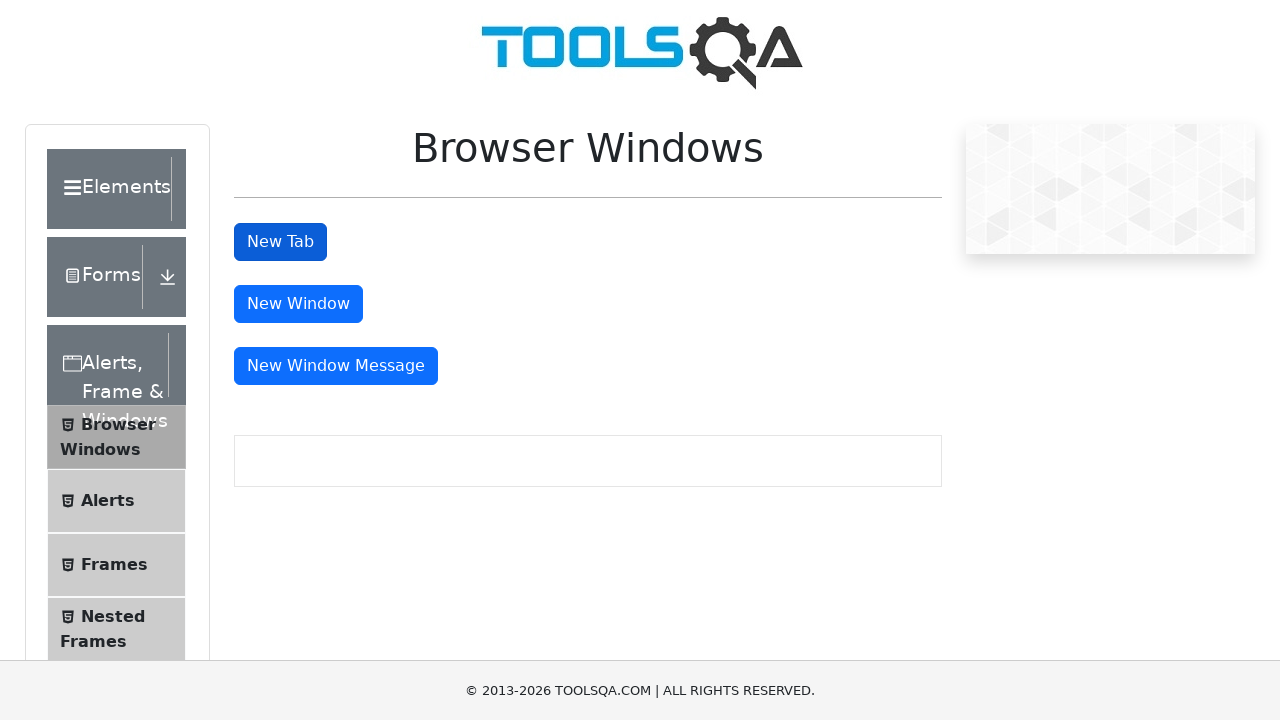

Waited for new tab to load DOM content
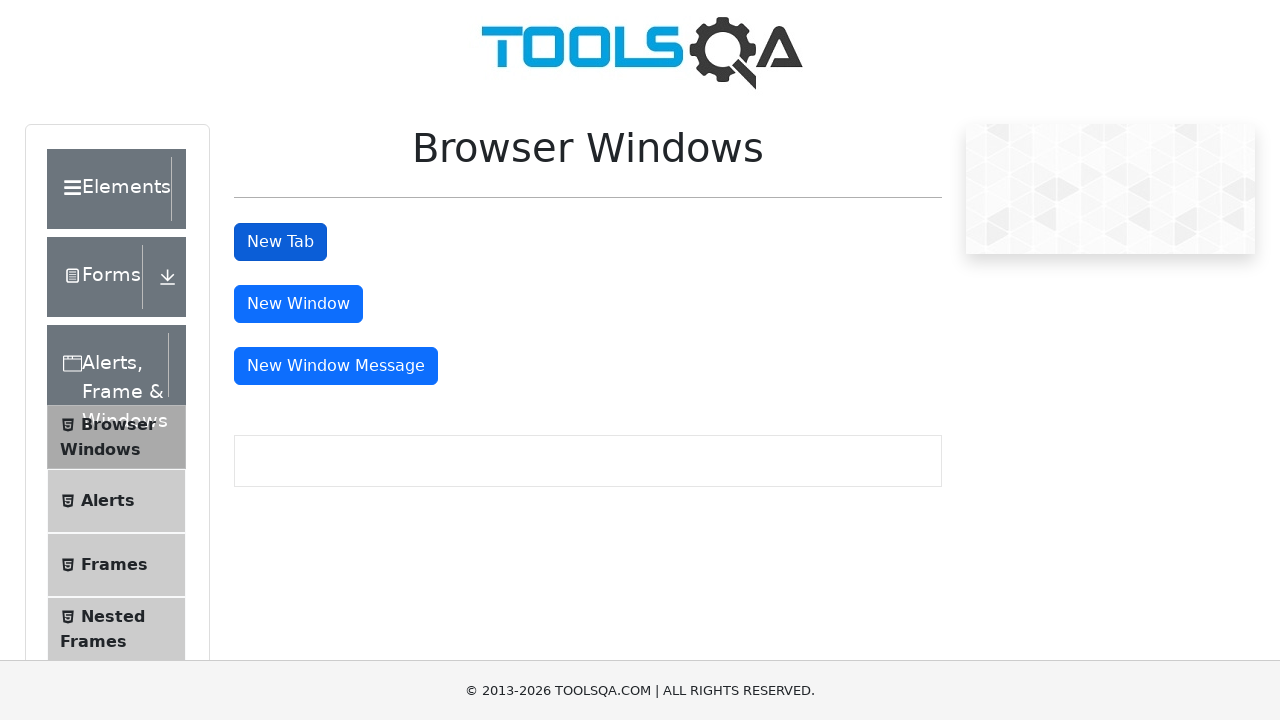

Retrieved title of new tab
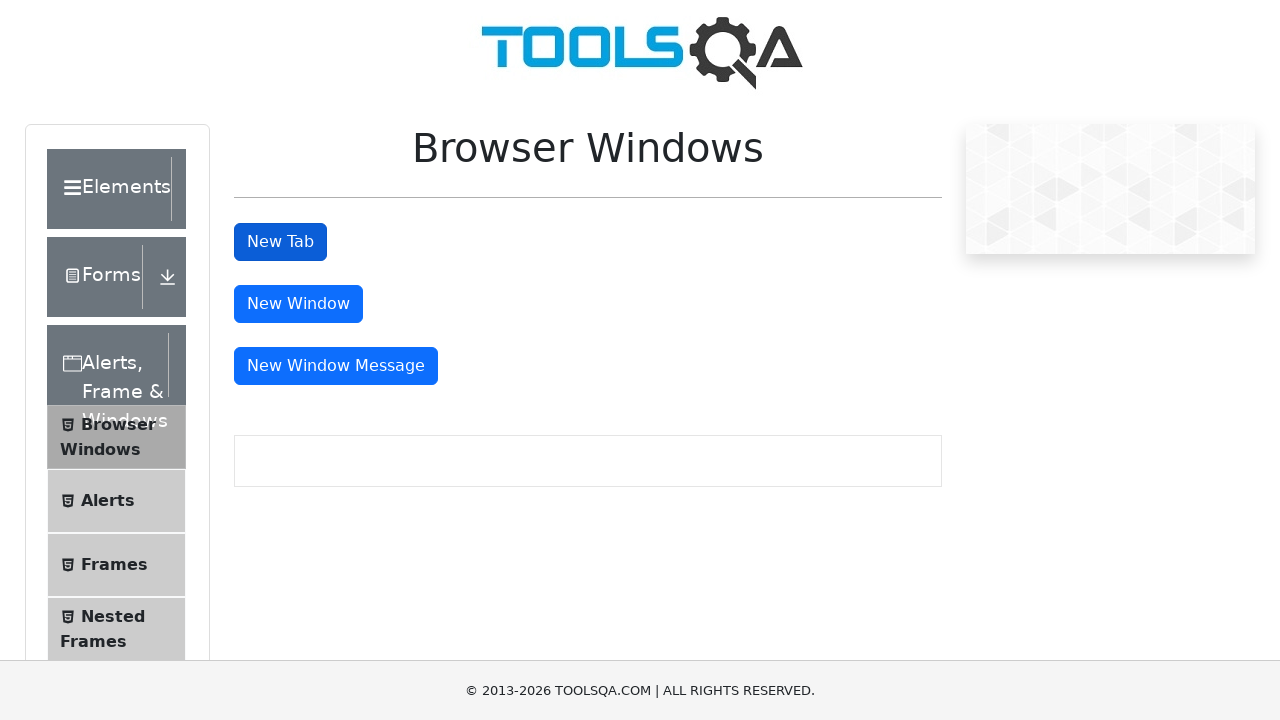

Selected original tab
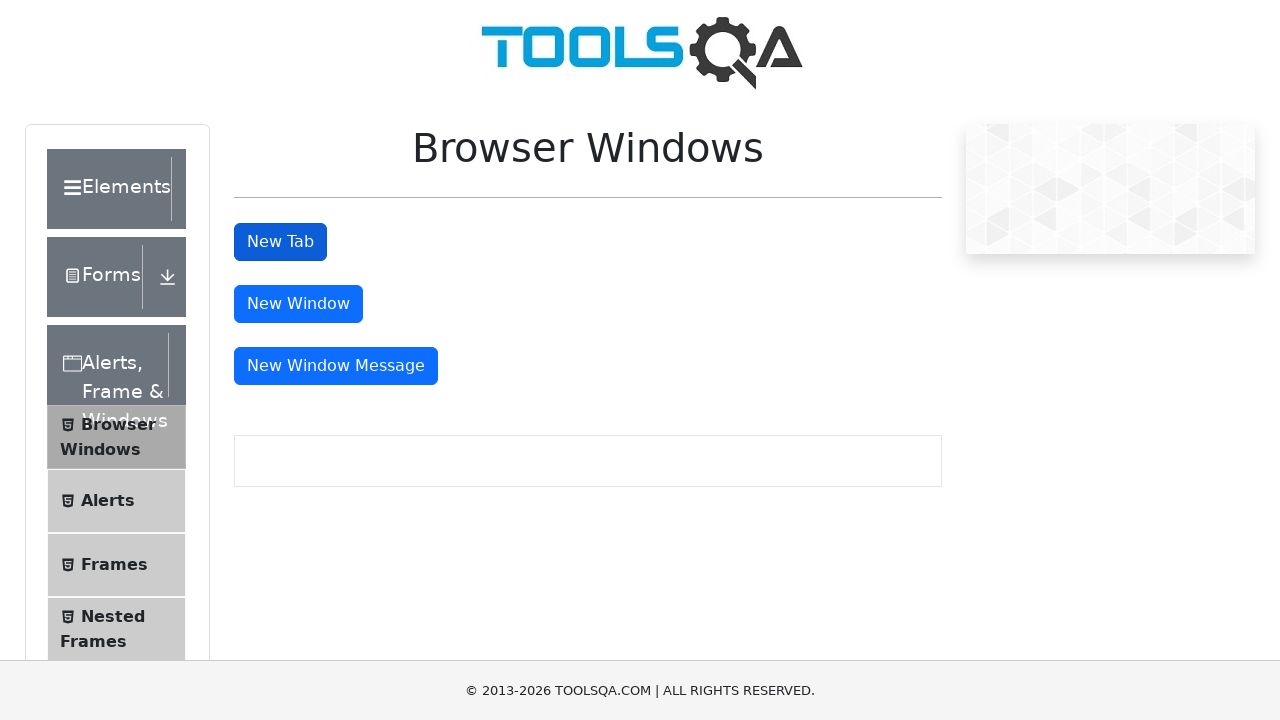

Brought original tab to front
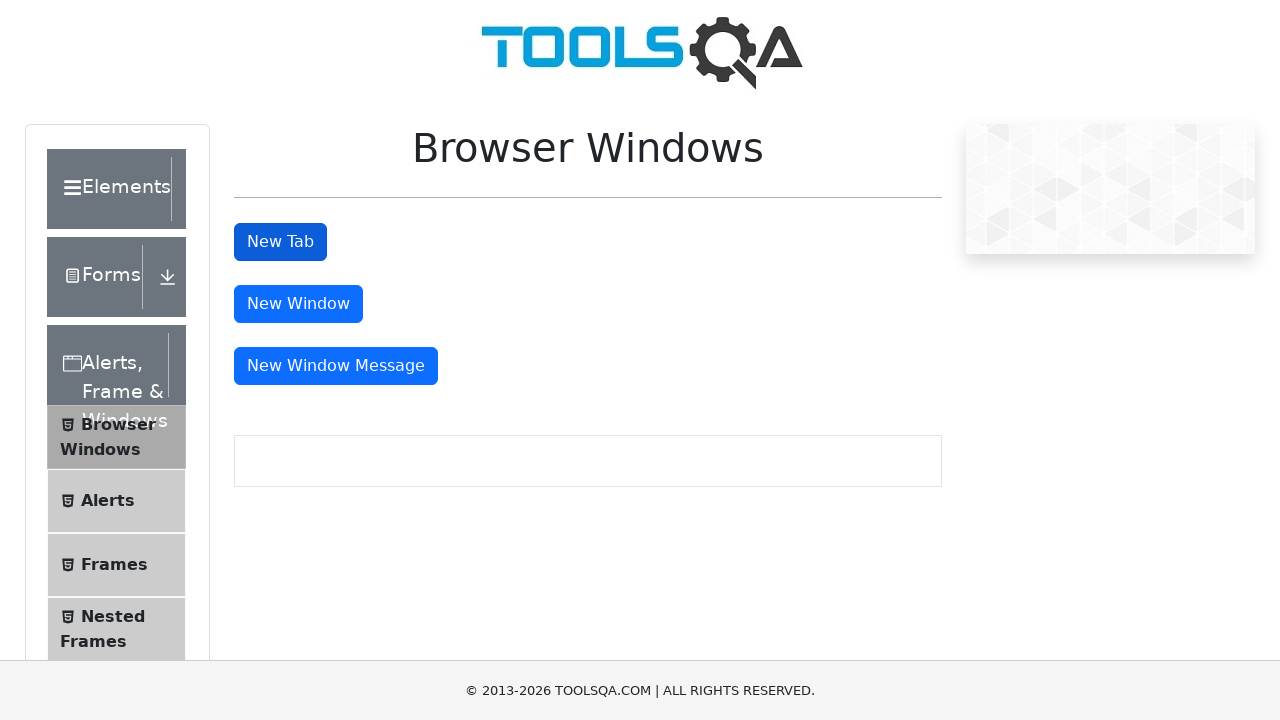

Retrieved title of original tab to verify it
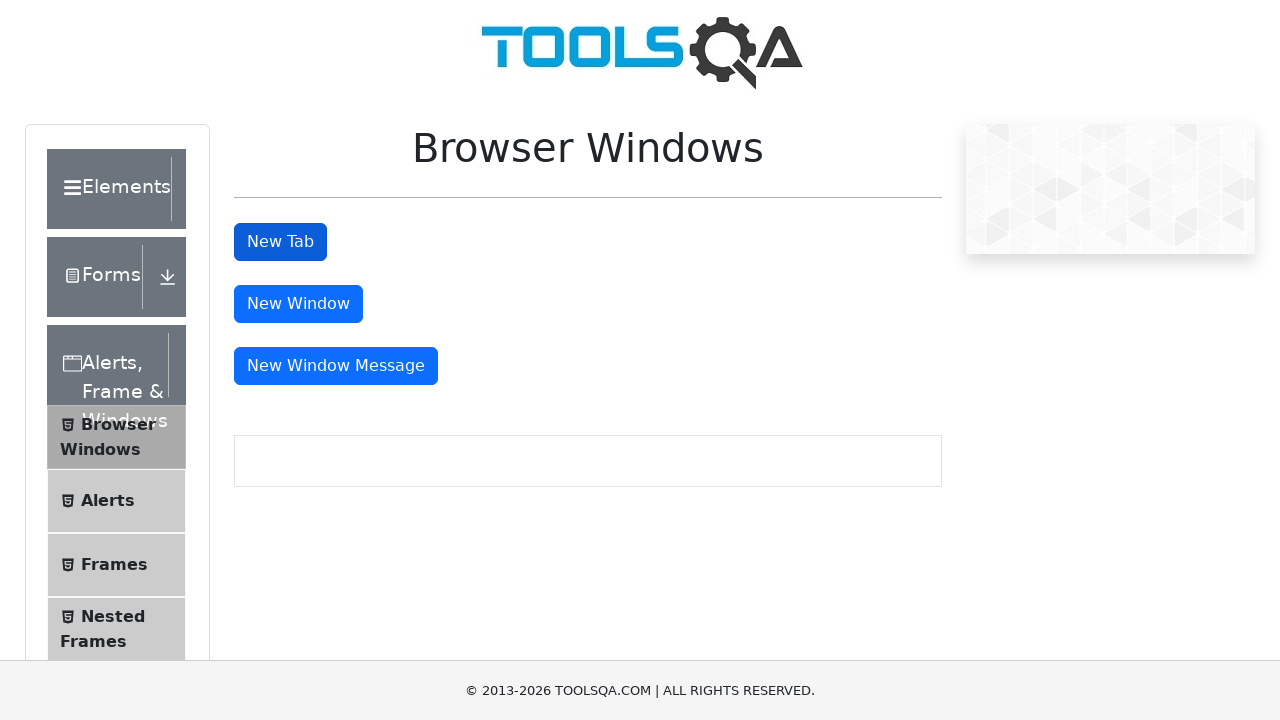

Closed the new tab
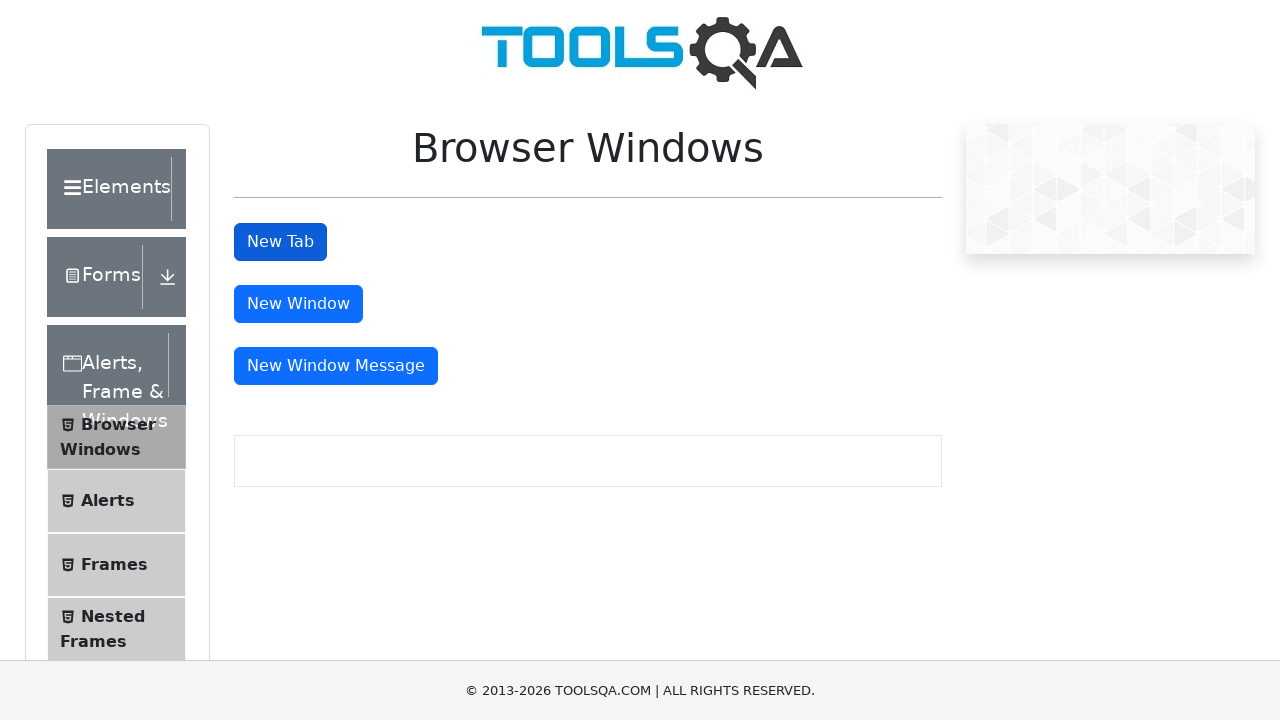

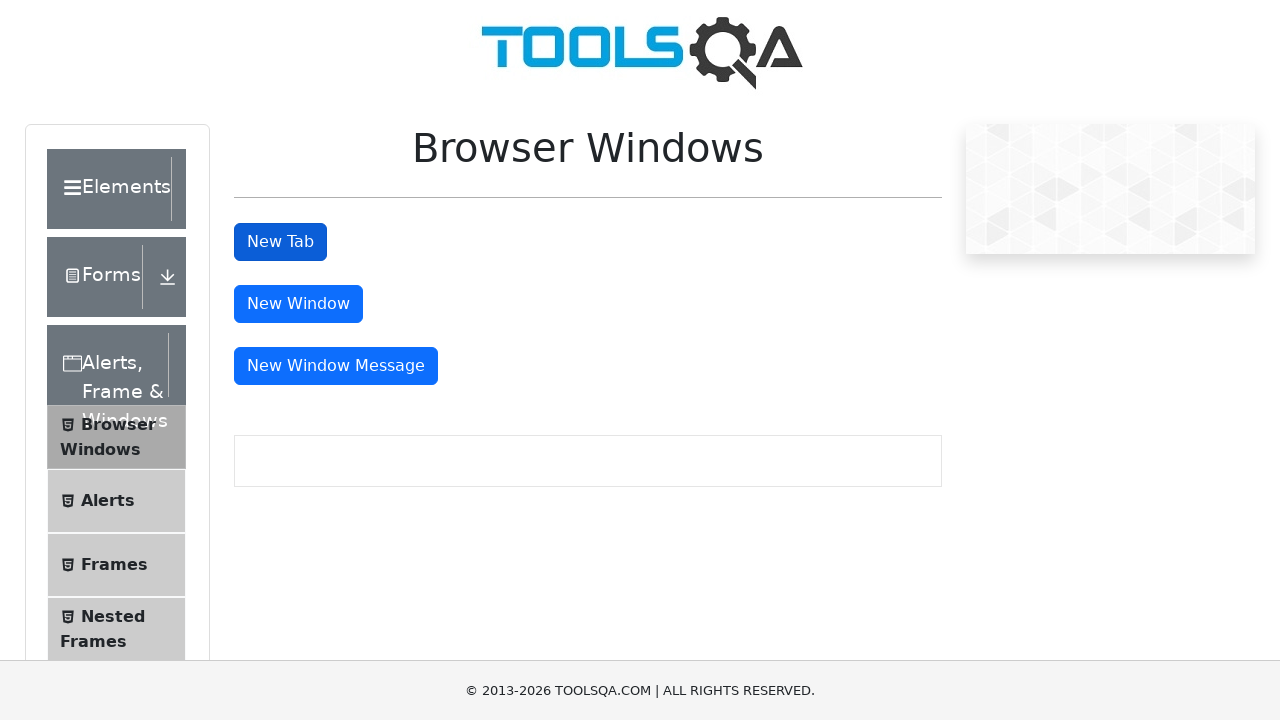